Tests a quiz application by entering a name, answering 12 quiz questions by clicking radio button answers, submitting the quiz, and verifying the final score is displayed.

Starting URL: https://draffelberg.github.io/QuizMaster/

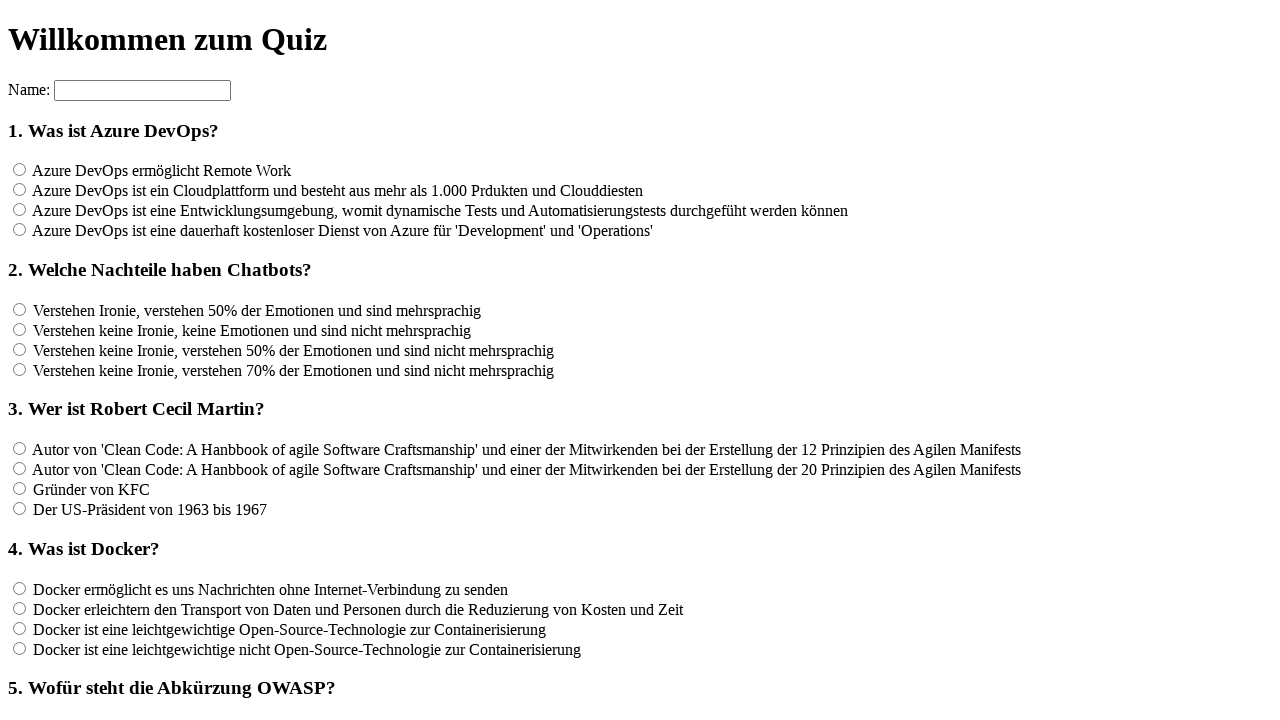

Clicked on name input field at (142, 90) on input[name='name']
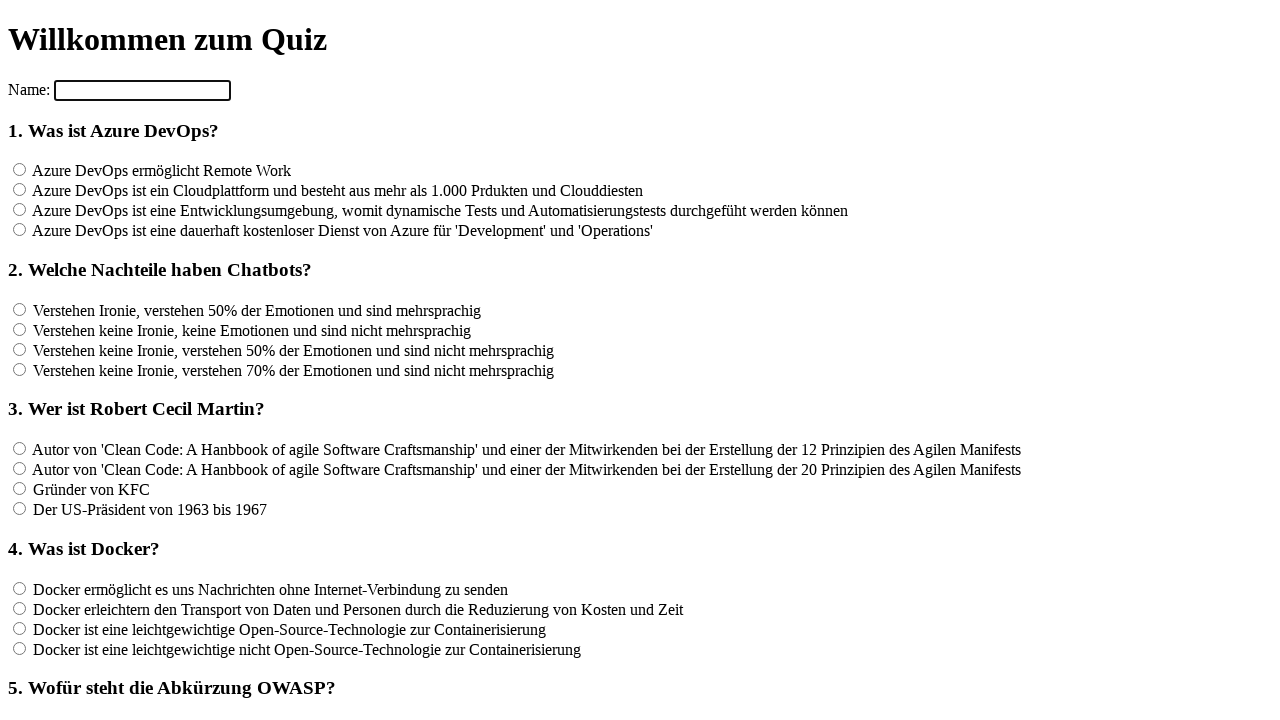

Filled name field with 'Tester' on input[name='name']
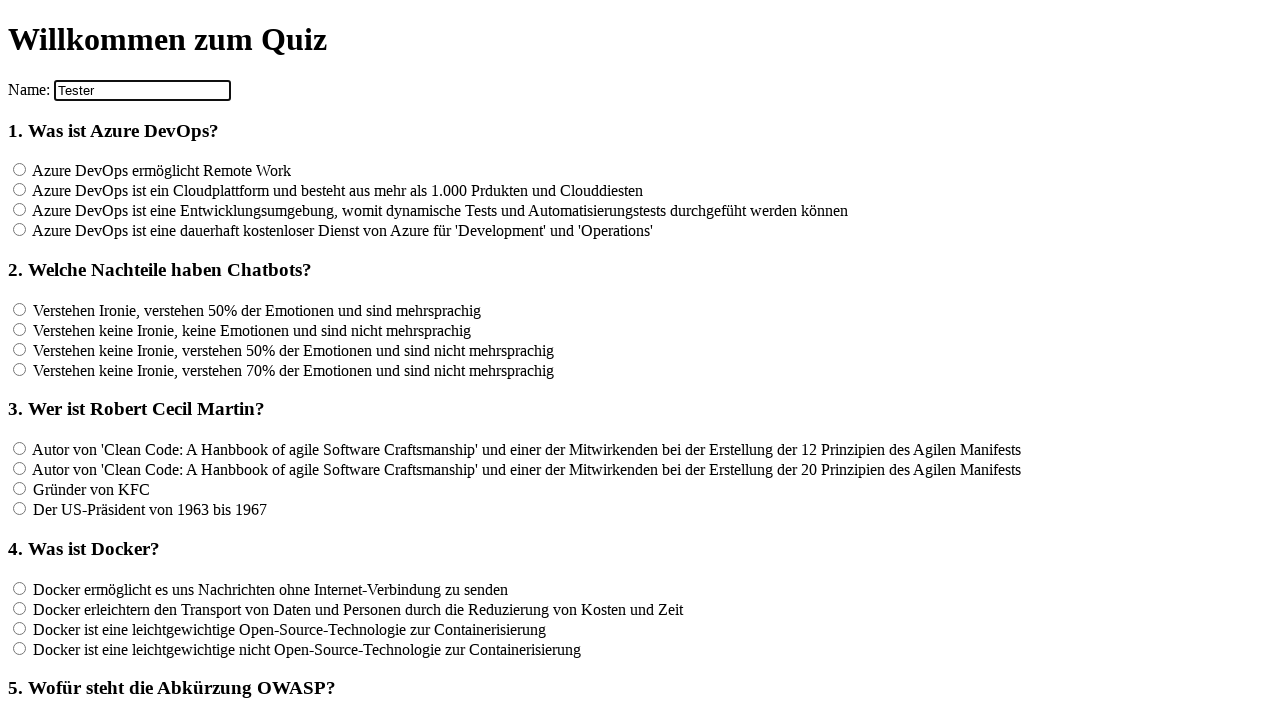

Answered question 1 by selecting 4th radio option at (20, 230) on xpath=//*[@id='container']/section/form[2]/input[4]
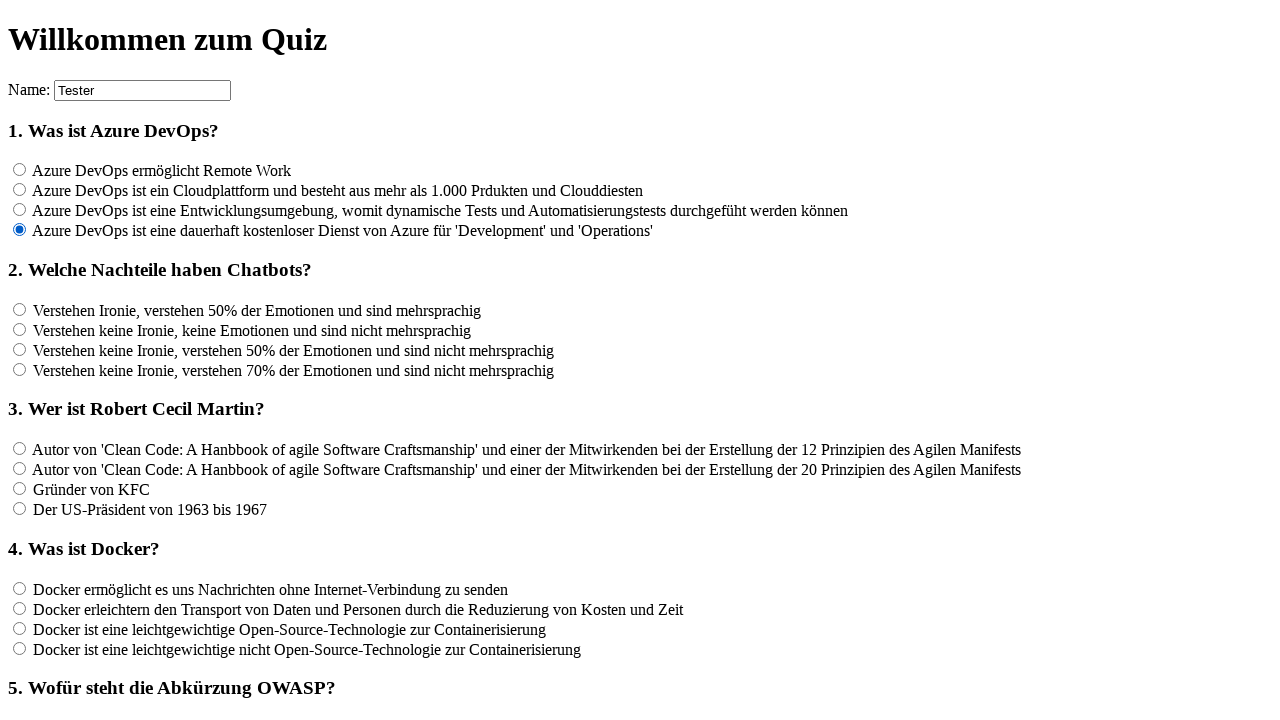

Answered question 2 by selecting 6th radio option at (20, 329) on xpath=//*[@id='container']/section/form[2]/input[6]
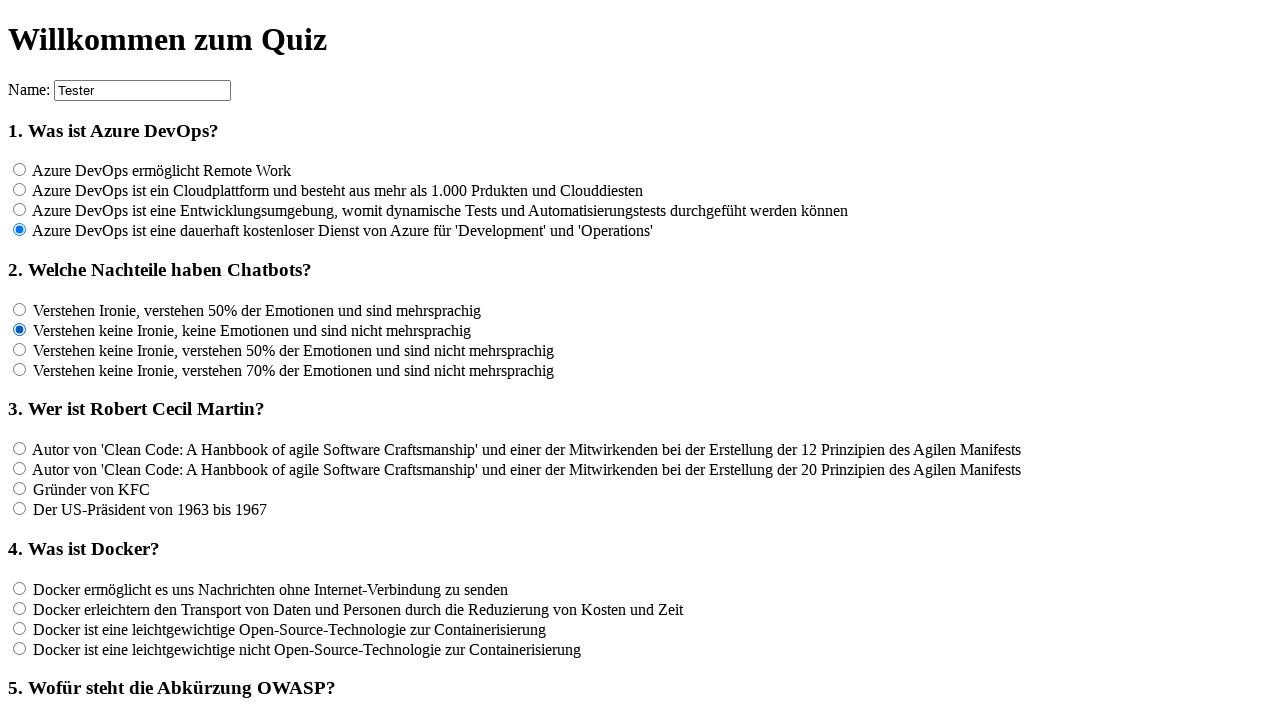

Answered question 3 by selecting first radio option at (20, 449) on input[name='rf3']
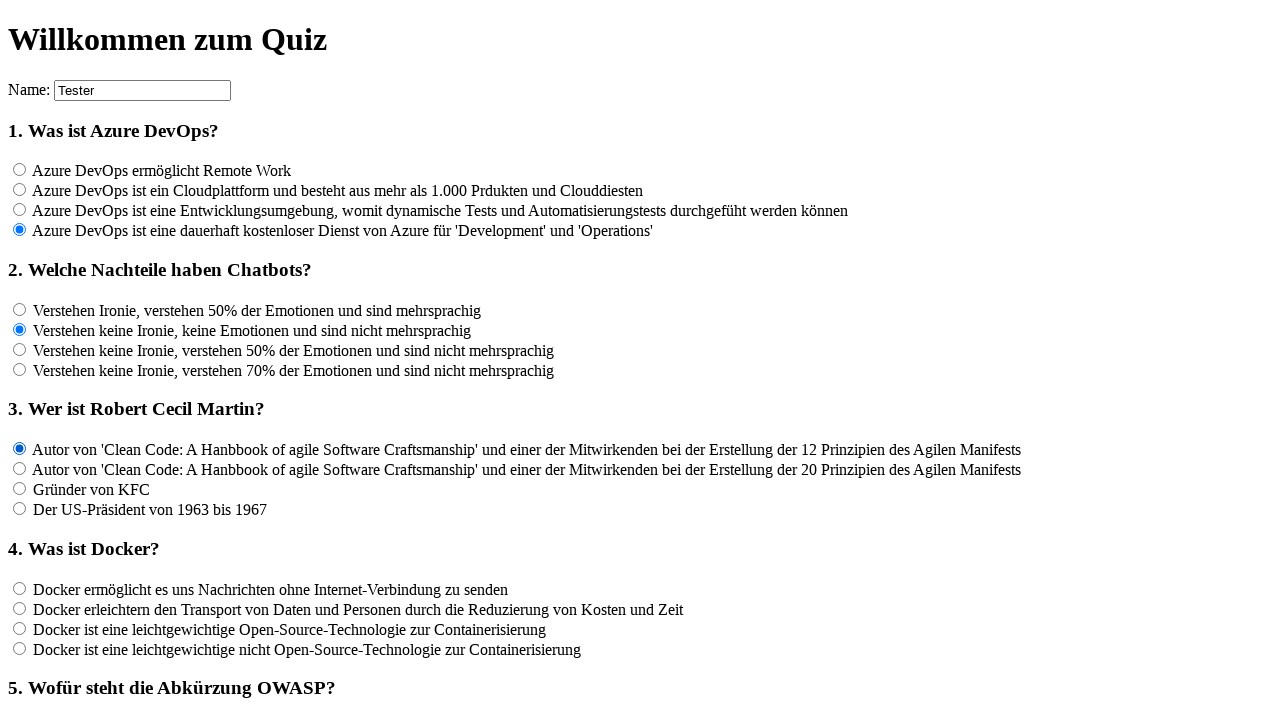

Answered question 4 by selecting first radio option at (20, 588) on input[name='rf4']
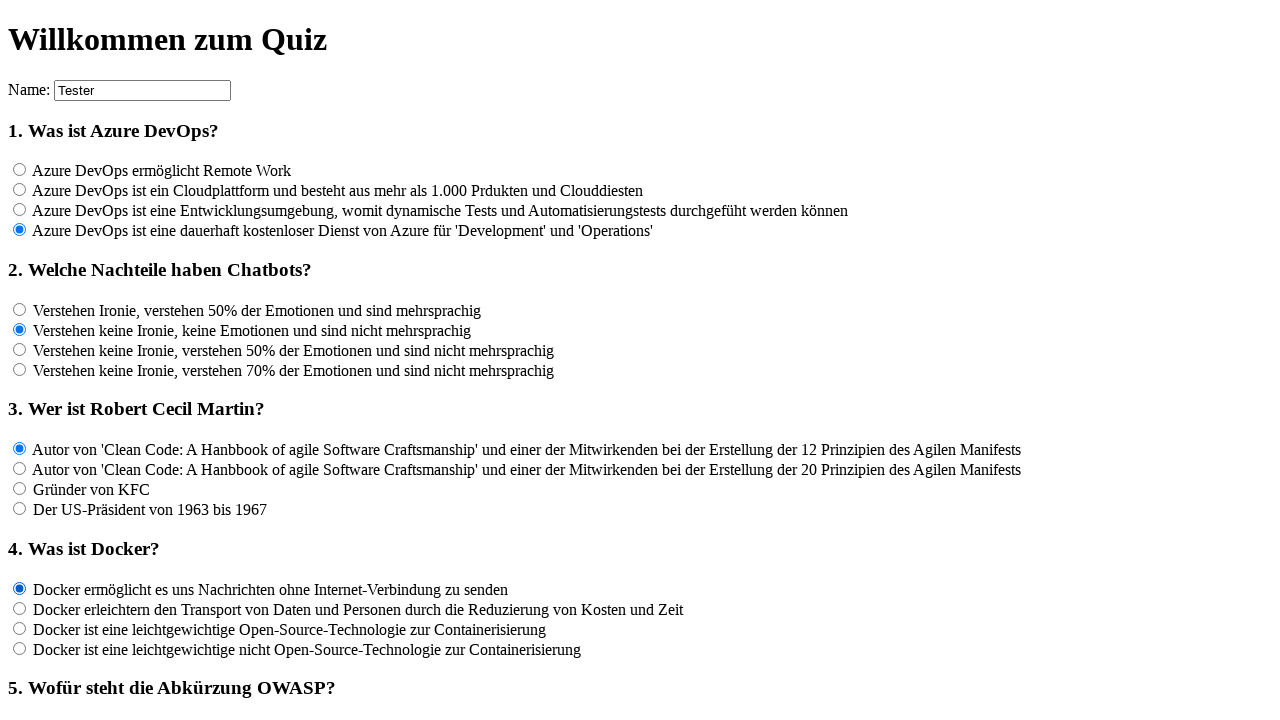

Answered question 5 by selecting first radio option at (20, 361) on input[name='rf5']
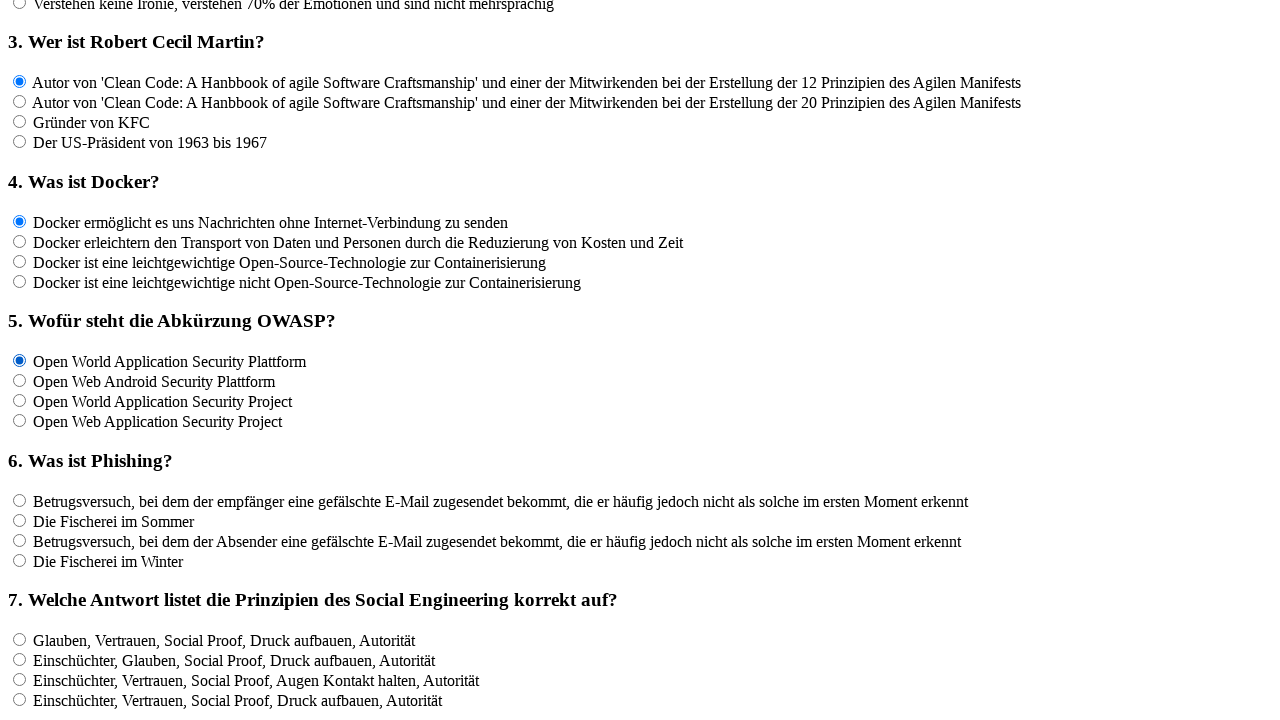

Answered question 6 by selecting first radio option at (20, 500) on input[name='rf6']
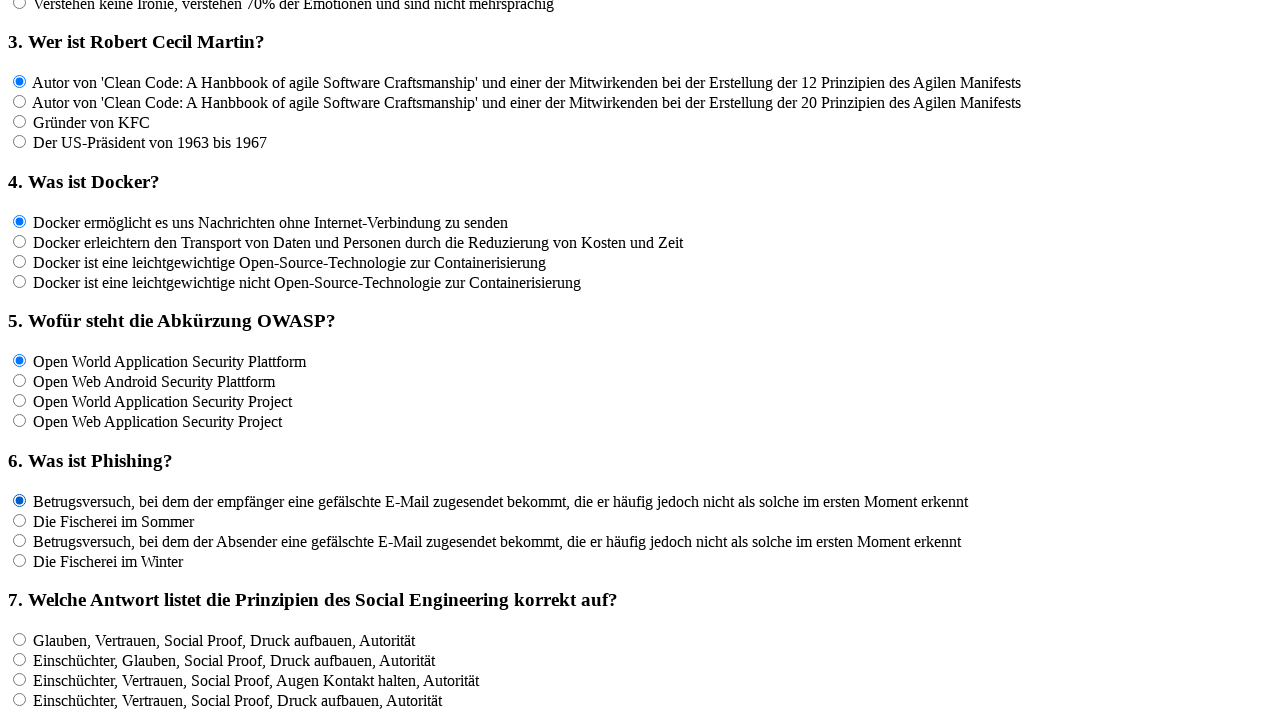

Answered question 7 by selecting first radio option at (20, 639) on input[name='rf7']
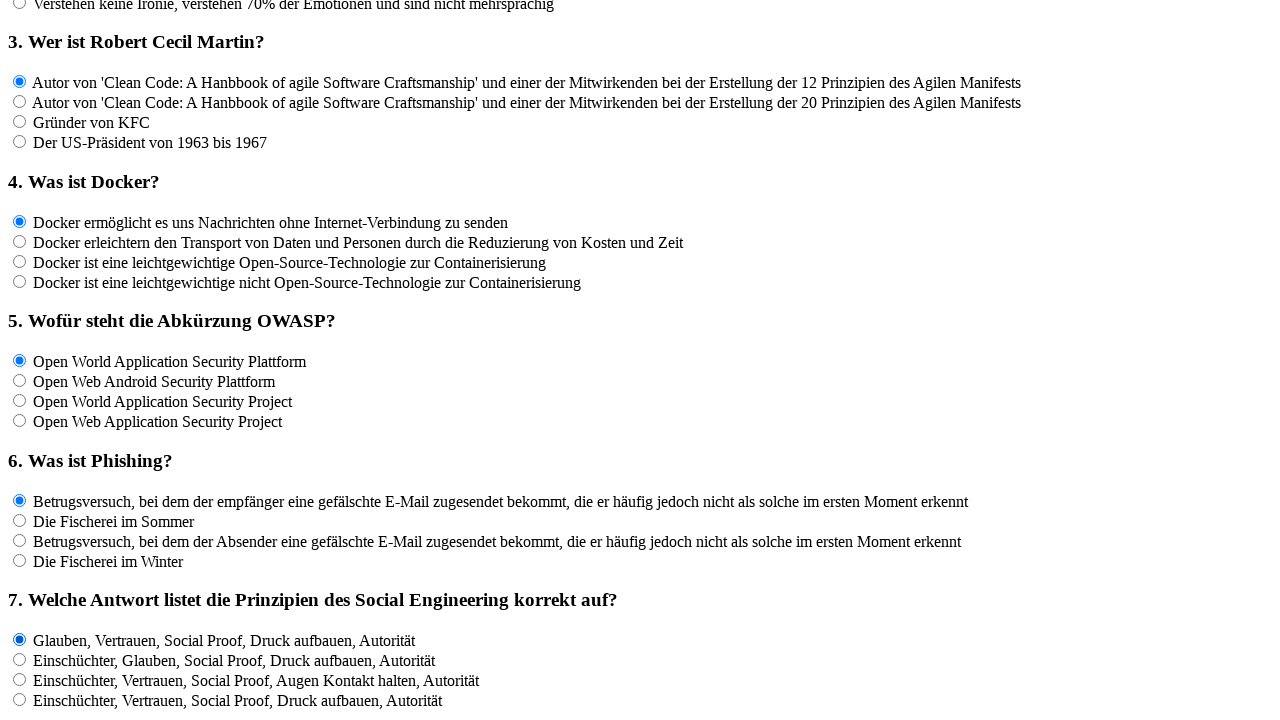

Answered question 8 by selecting first radio option at (20, 361) on input[name='rf8']
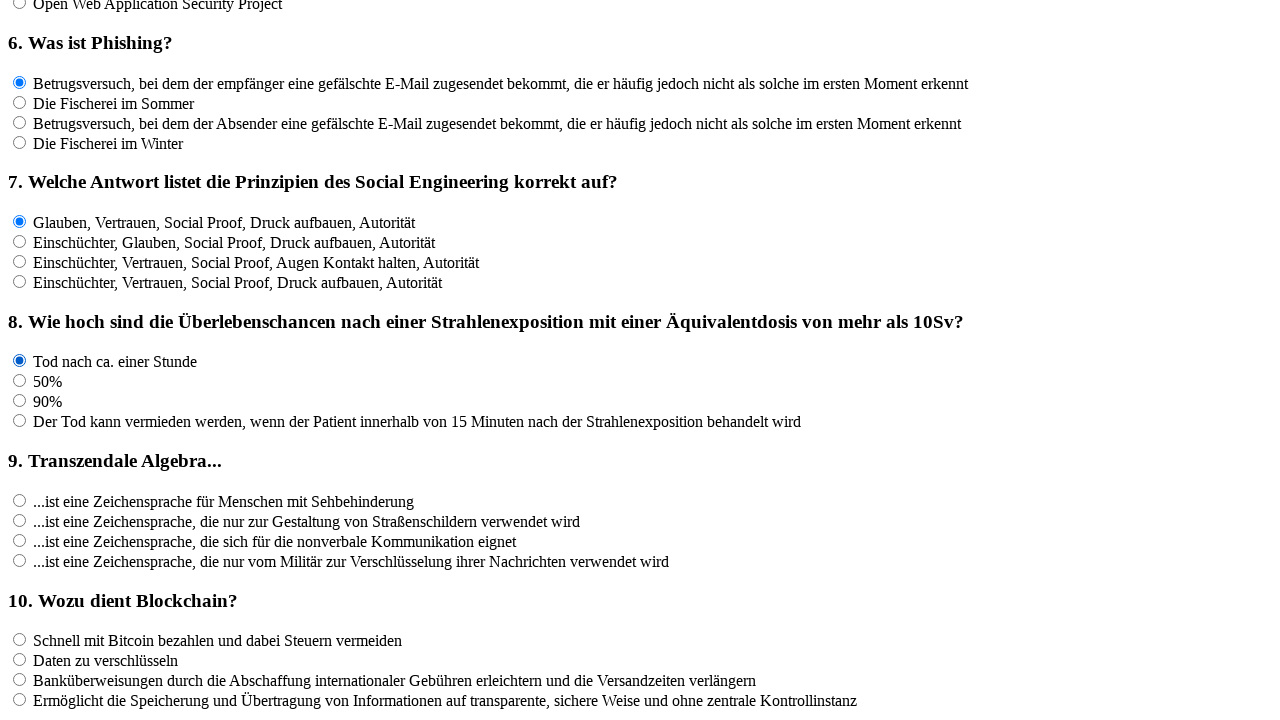

Answered question 9 by selecting first radio option at (20, 500) on input[name='rf9']
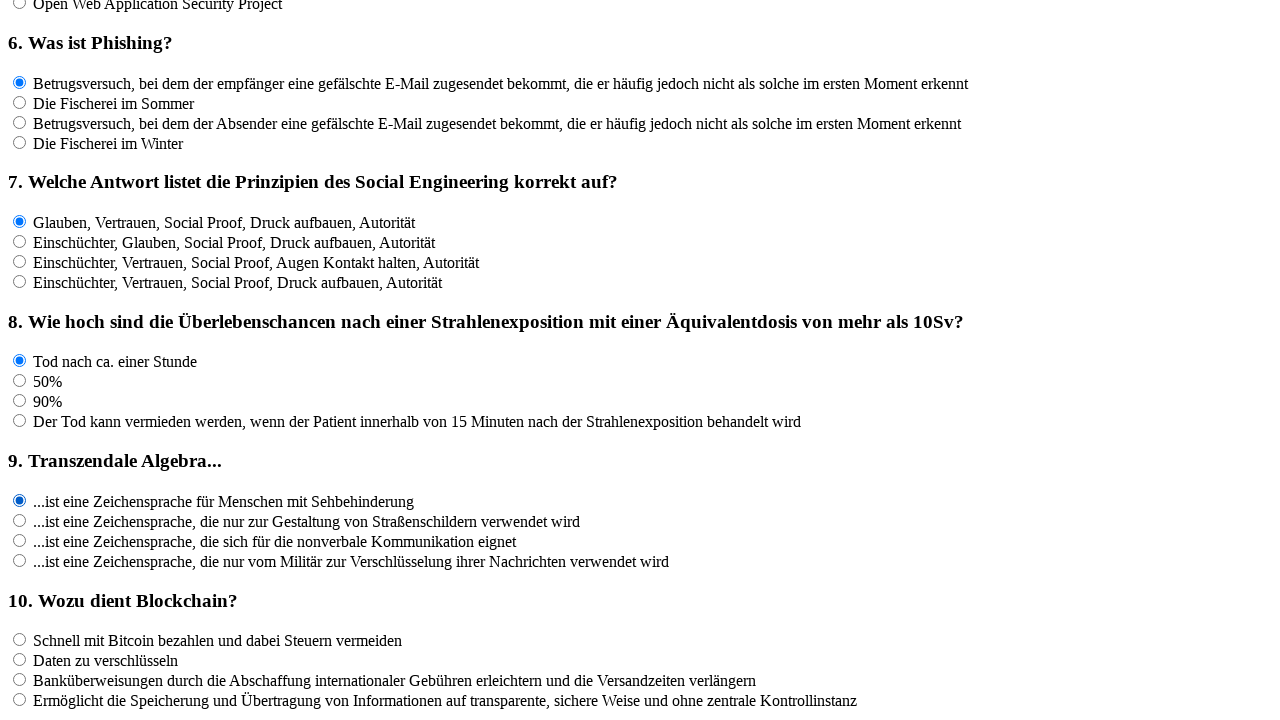

Answered question 10 by selecting first radio option at (20, 640) on input[name='rf10']
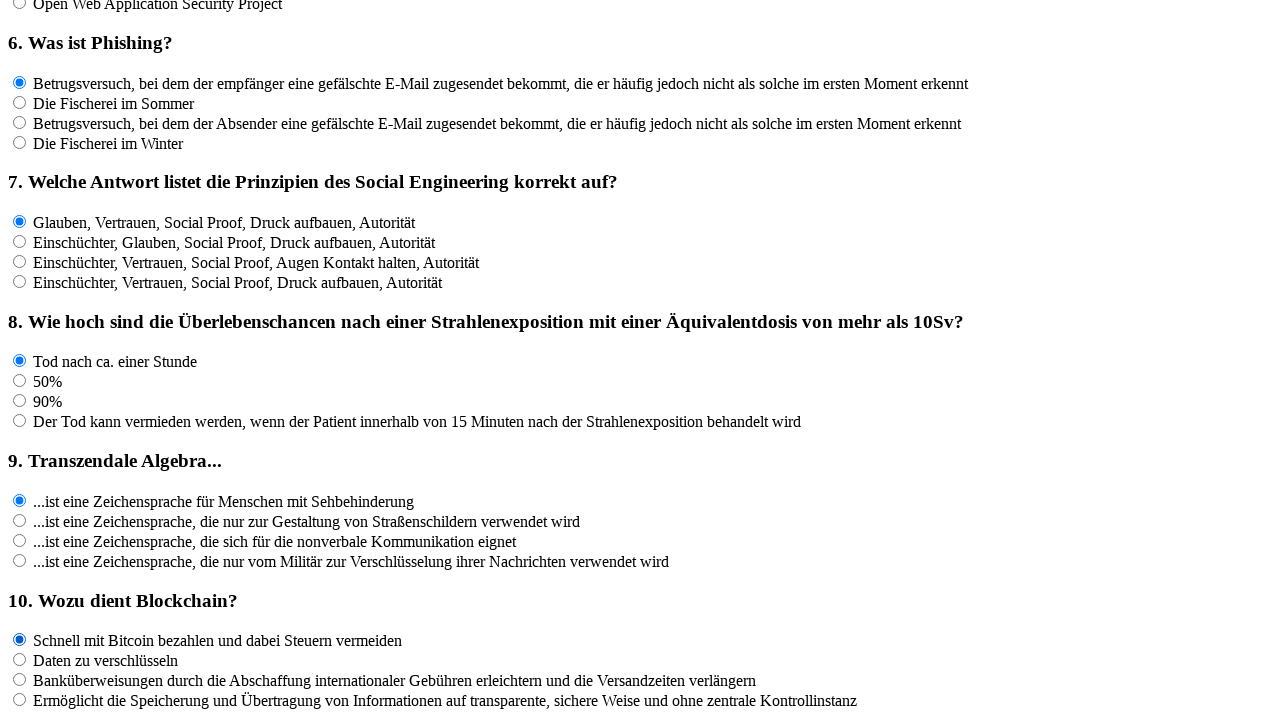

Answered question 11 by selecting first radio option at (20, 463) on input[name='rf11']
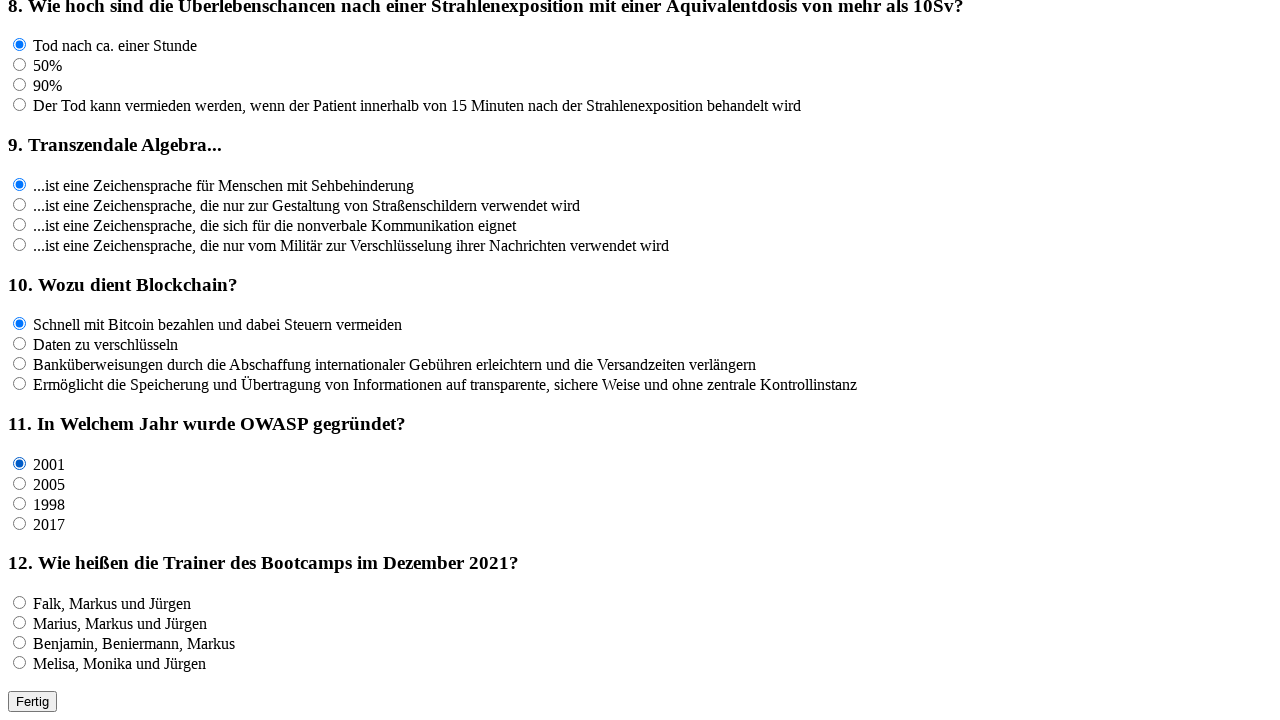

Answered question 12 by selecting first radio option at (20, 603) on input[name='rf12']
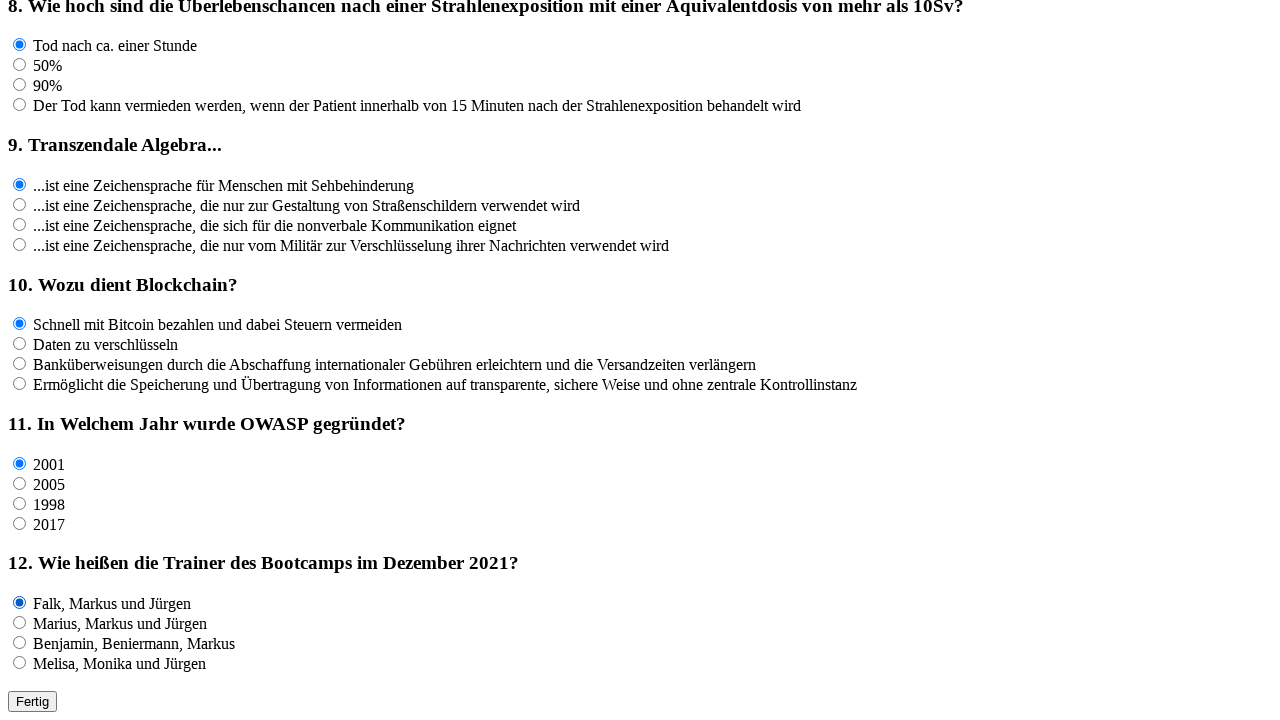

Verified submit button is enabled
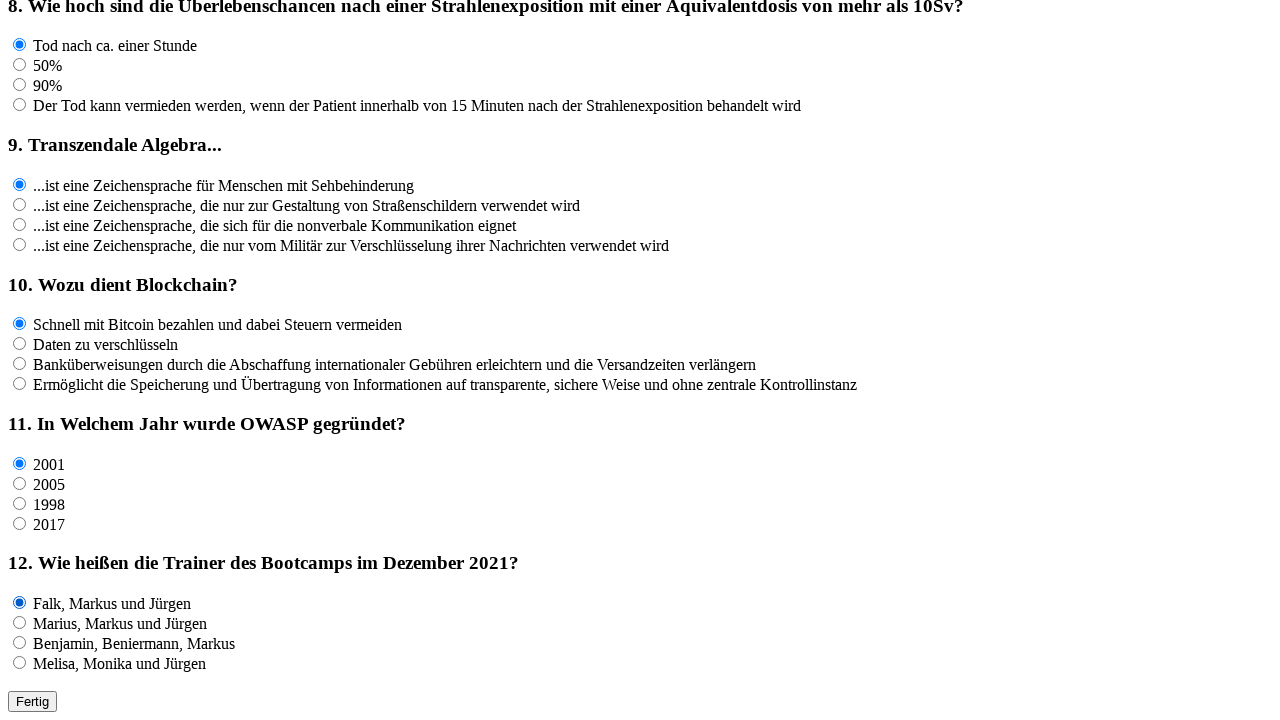

Clicked submit button to submit quiz at (32, 702) on #submitbtn
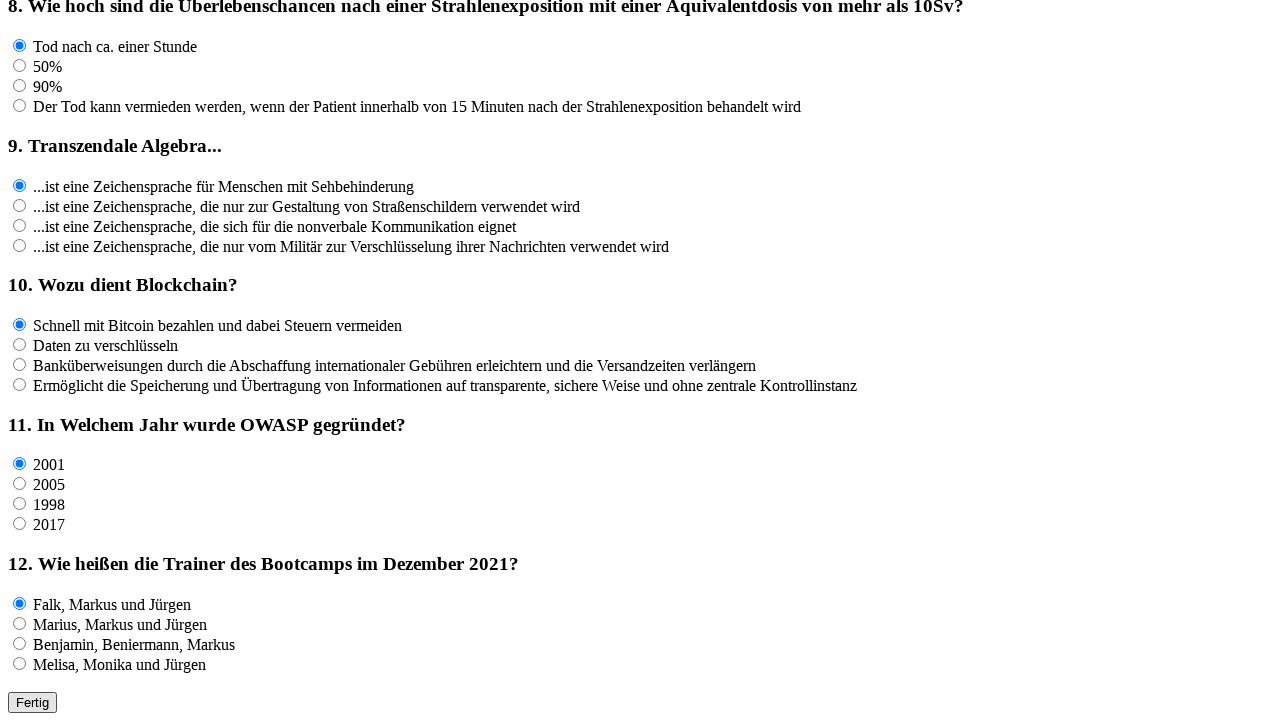

Quiz results loaded and results element appeared
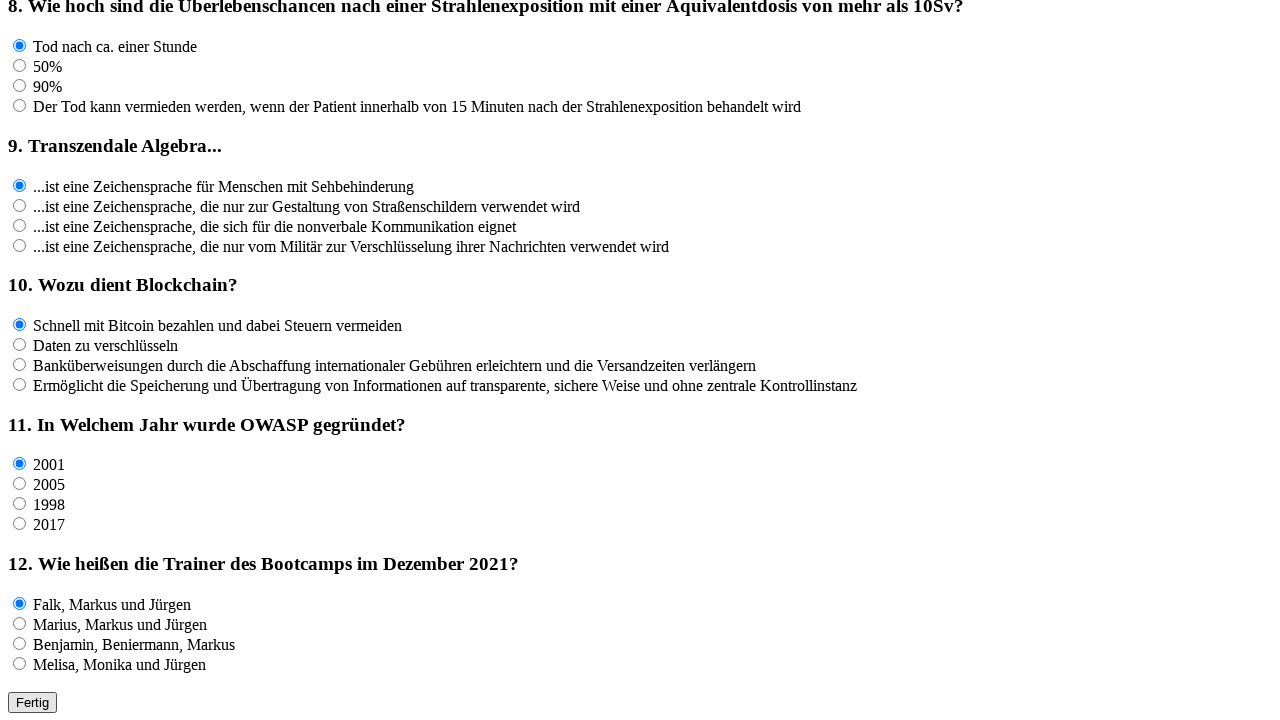

Retrieved final score: 6 points
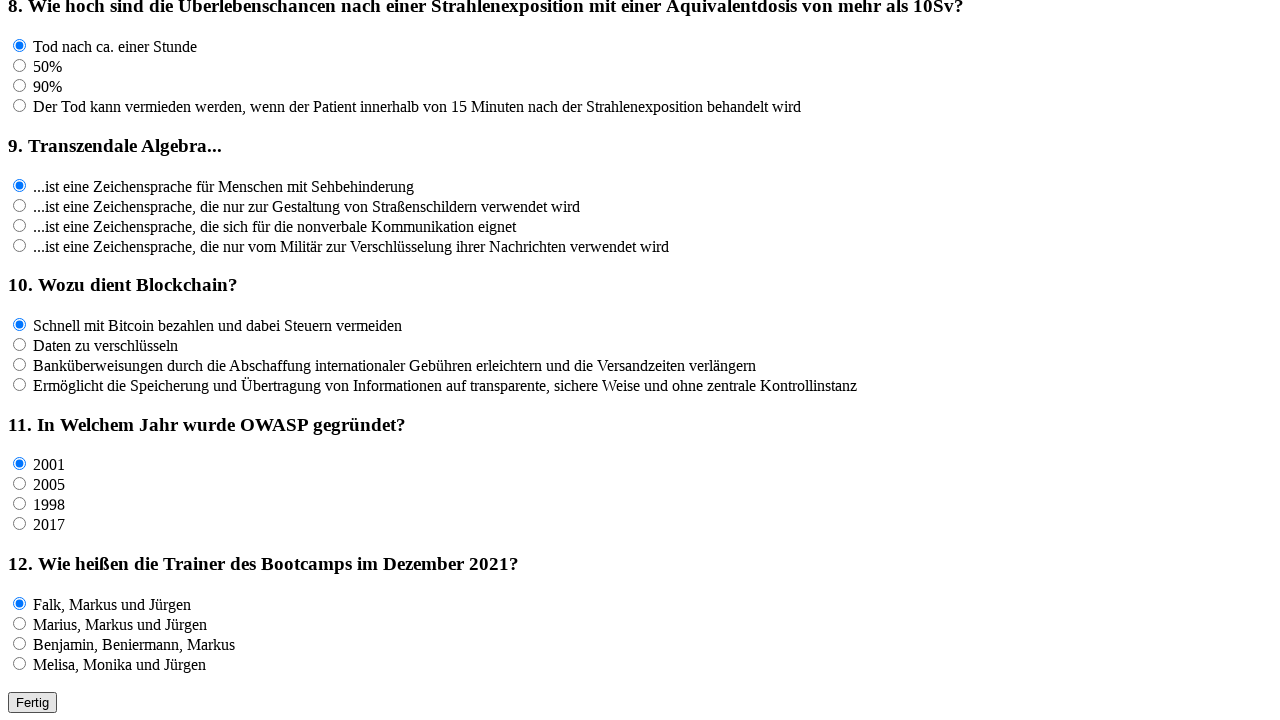

Verified final score is 6 points as expected
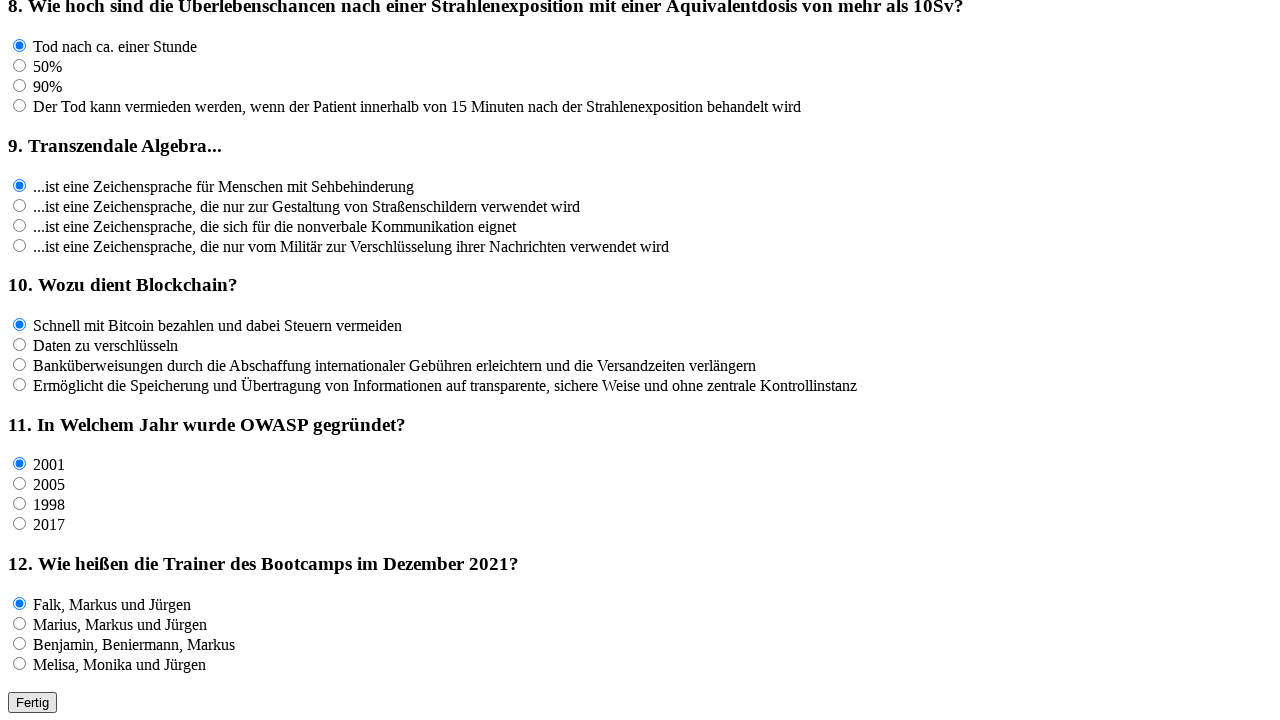

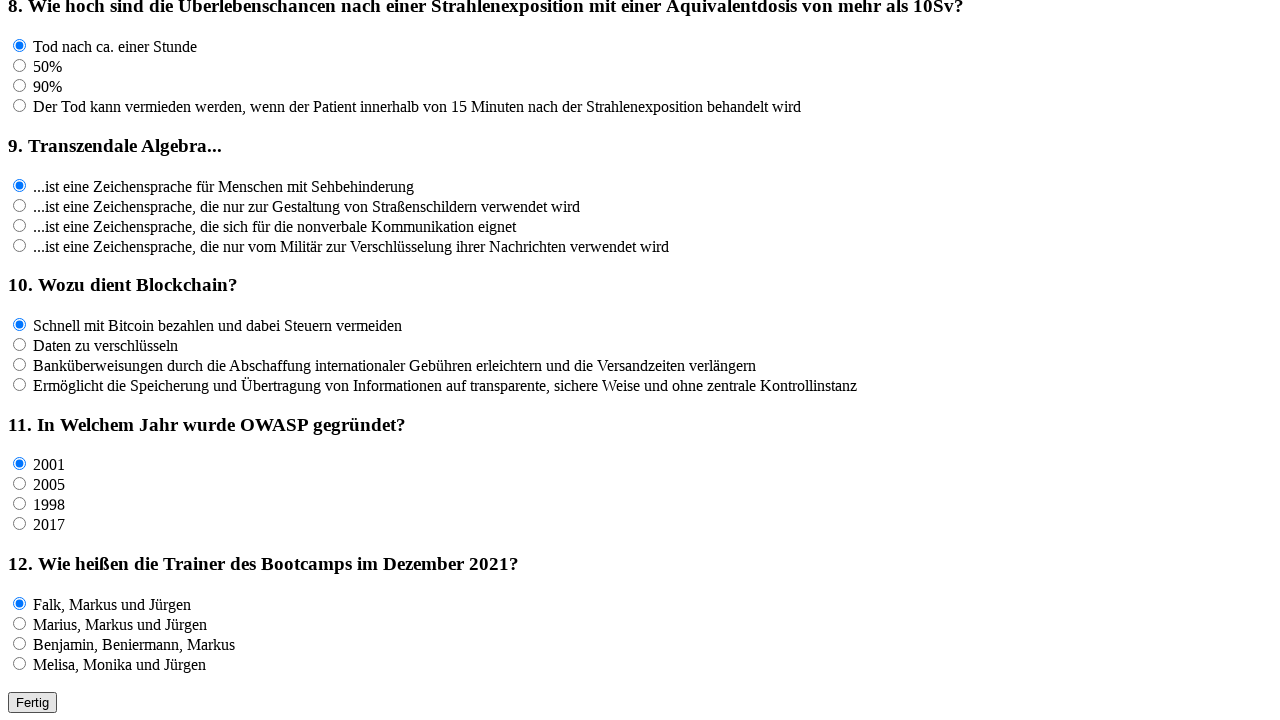